Tests relative locators on a practice page by finding elements positioned above, below, and near a specific user name in a table structure

Starting URL: https://selectorshub.com/xpath-practice-page/

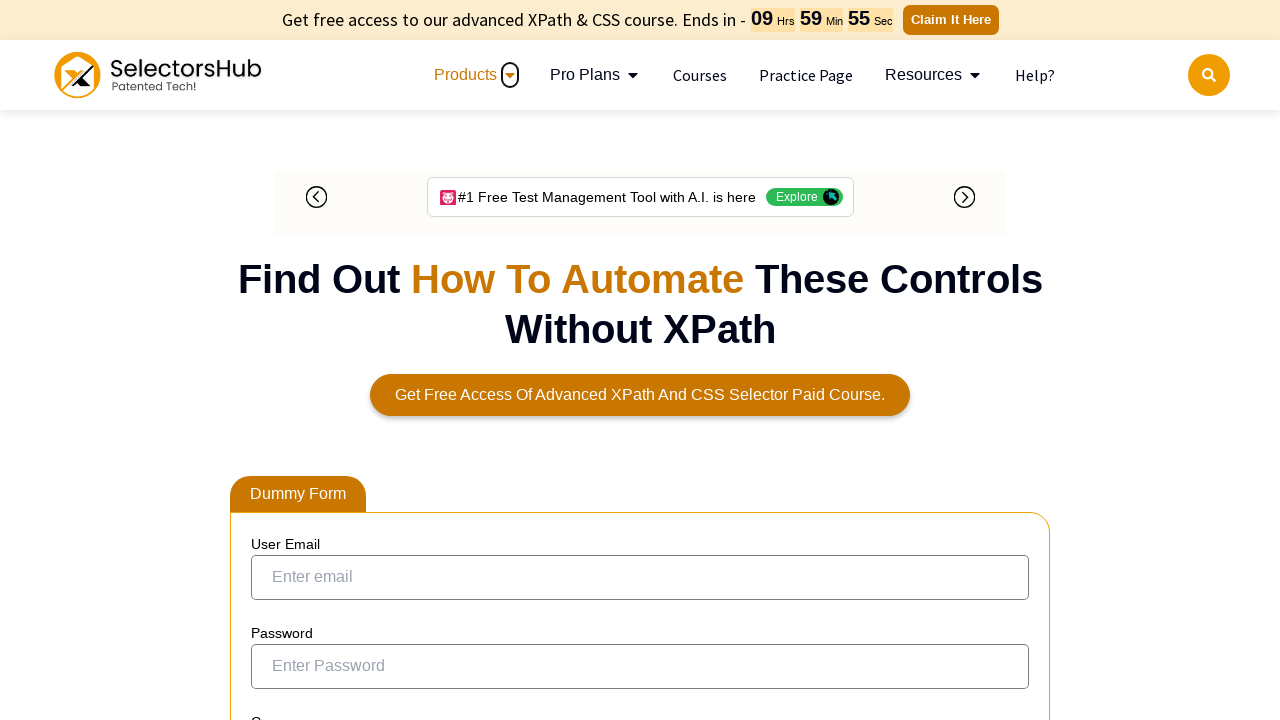

Navigated to XPath practice page
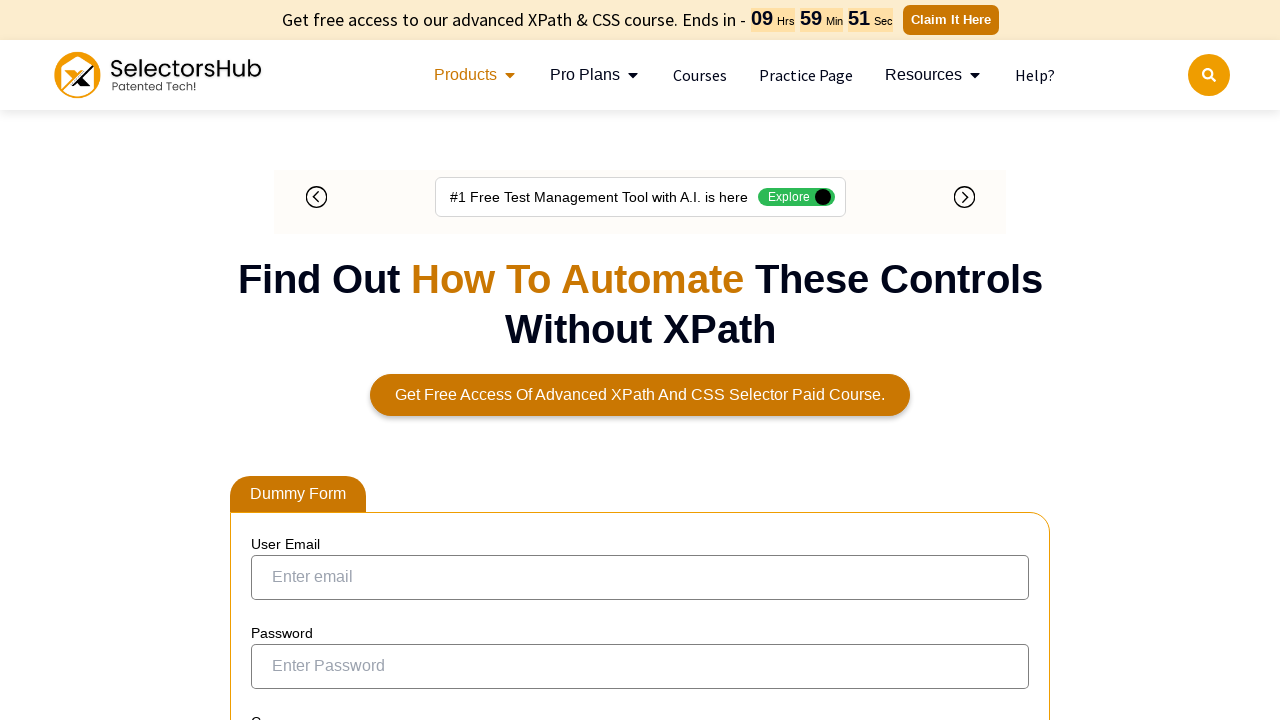

Found user above Joe.Root: Jasmine.Morgan
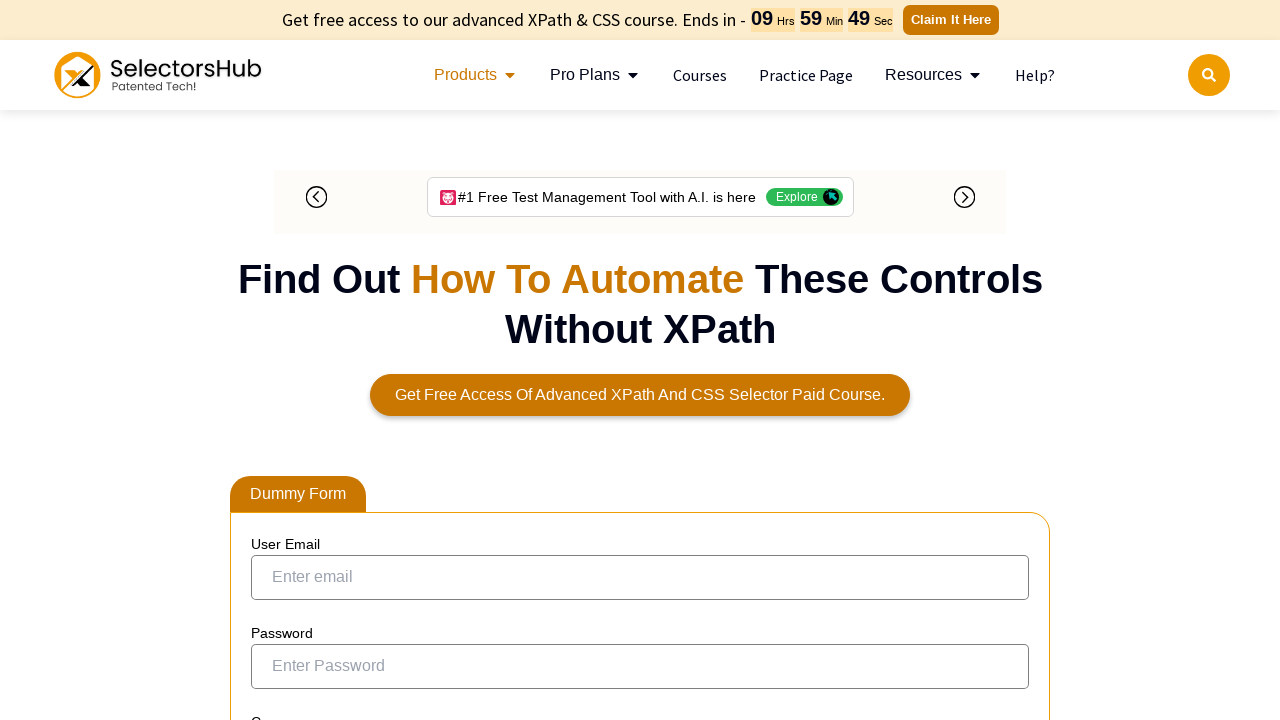

Found user below Joe.Root: John.Smith
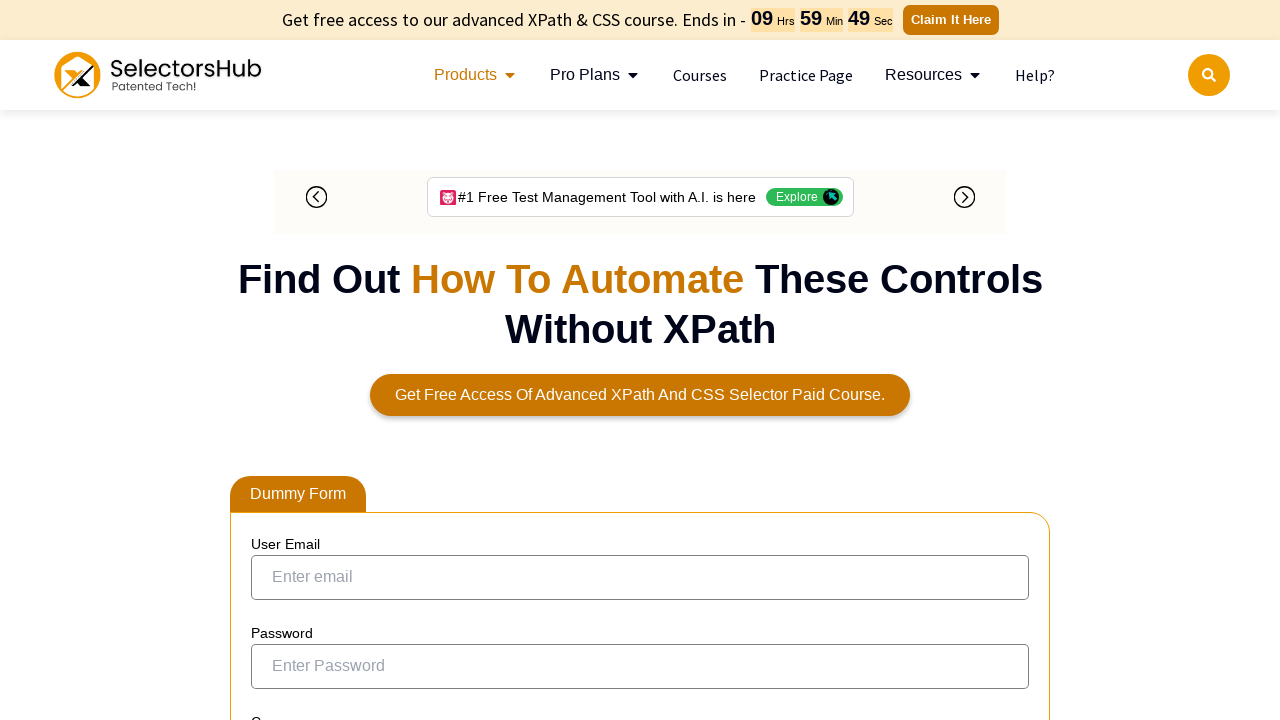

Located elements near Joe.Root within 400 pixels
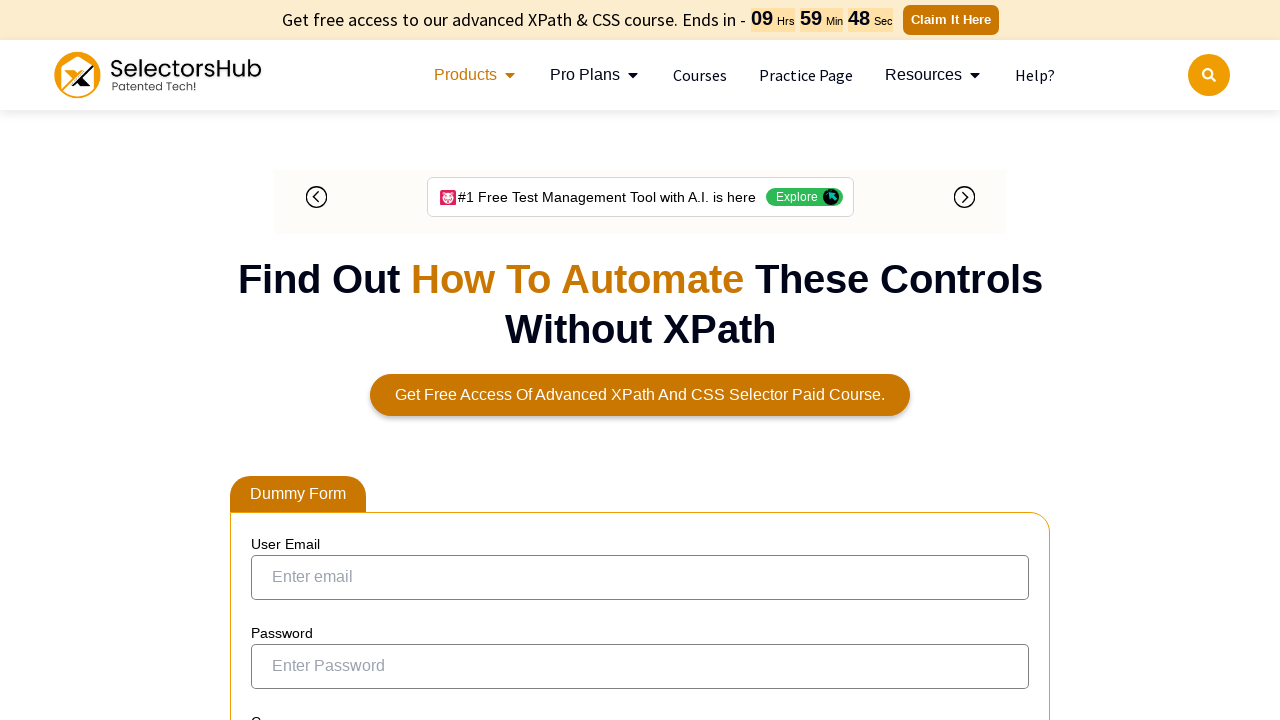

Retrieved text content from 23 near elements
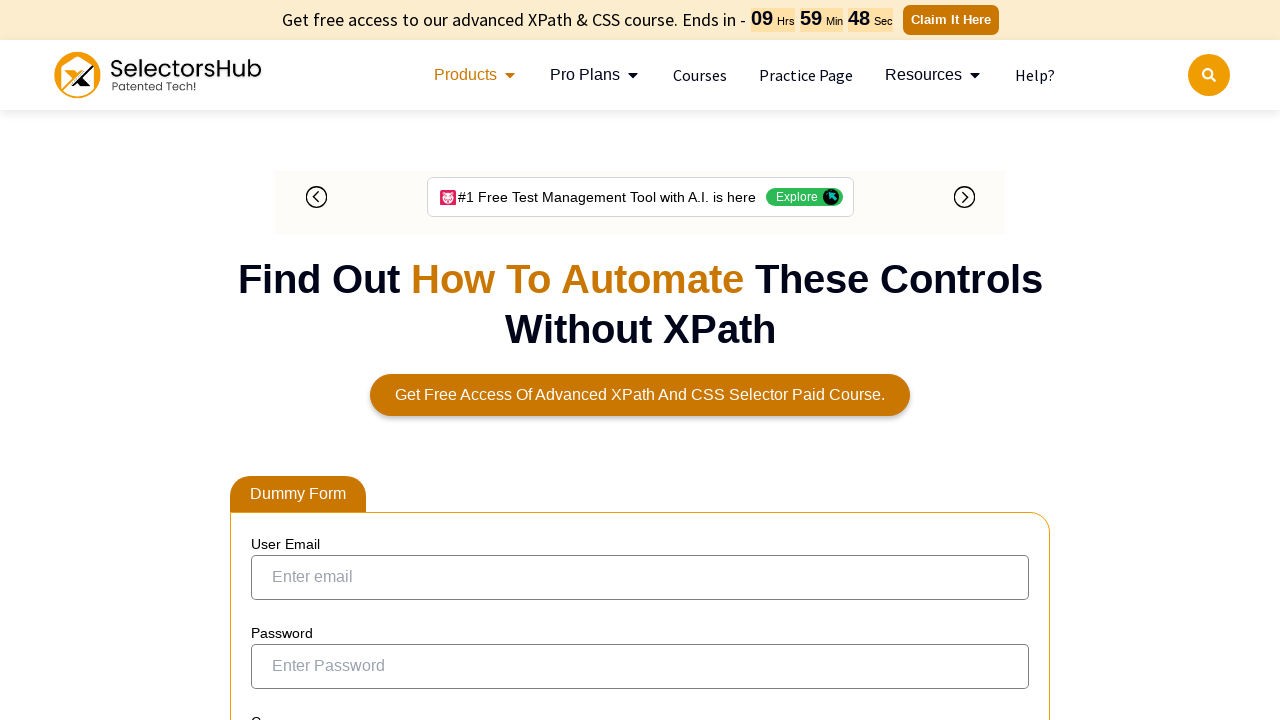

Processed near element with text: Joe.Root
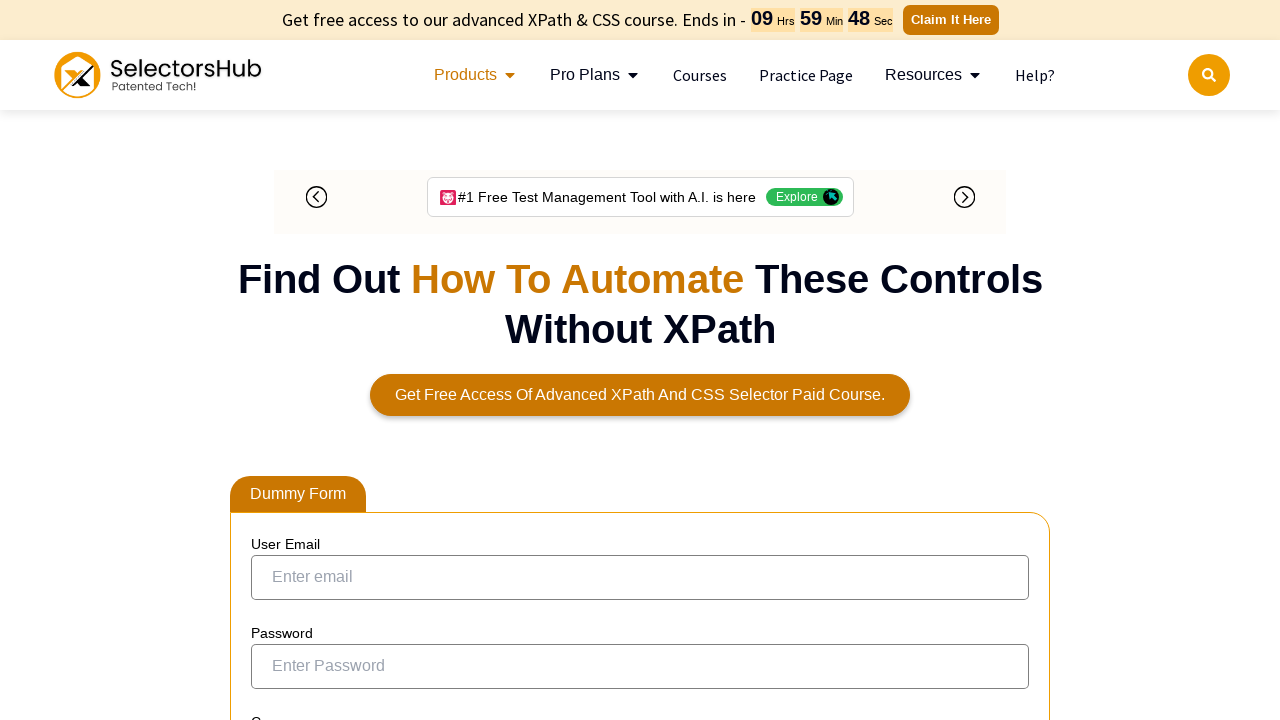

Processed near element with text: 
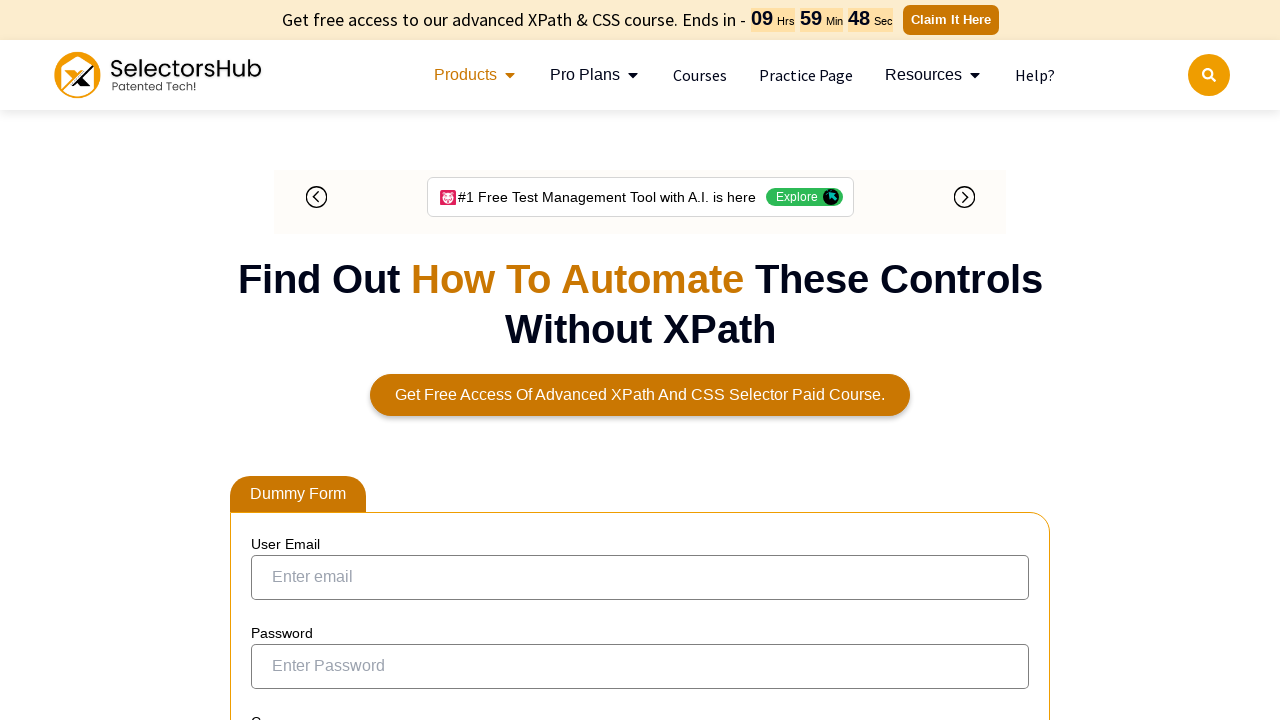

Processed near element with text: Jasmine.Morgan
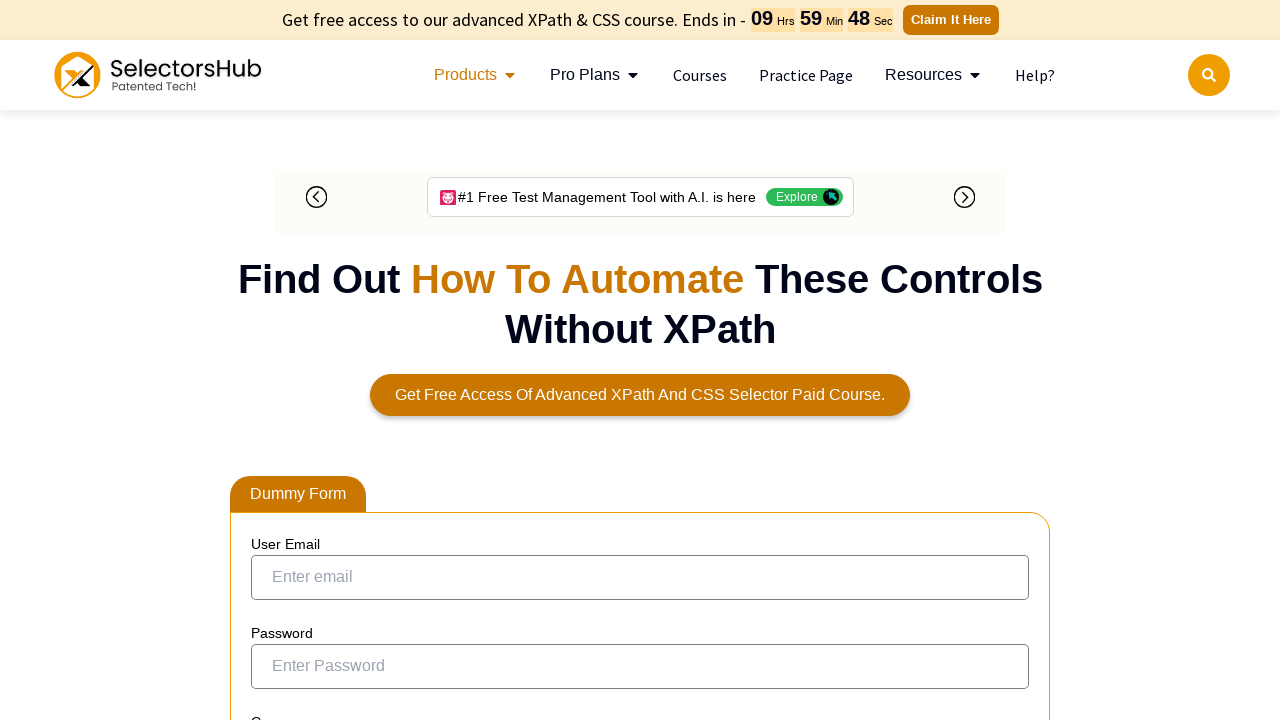

Processed near element with text: John.Smith
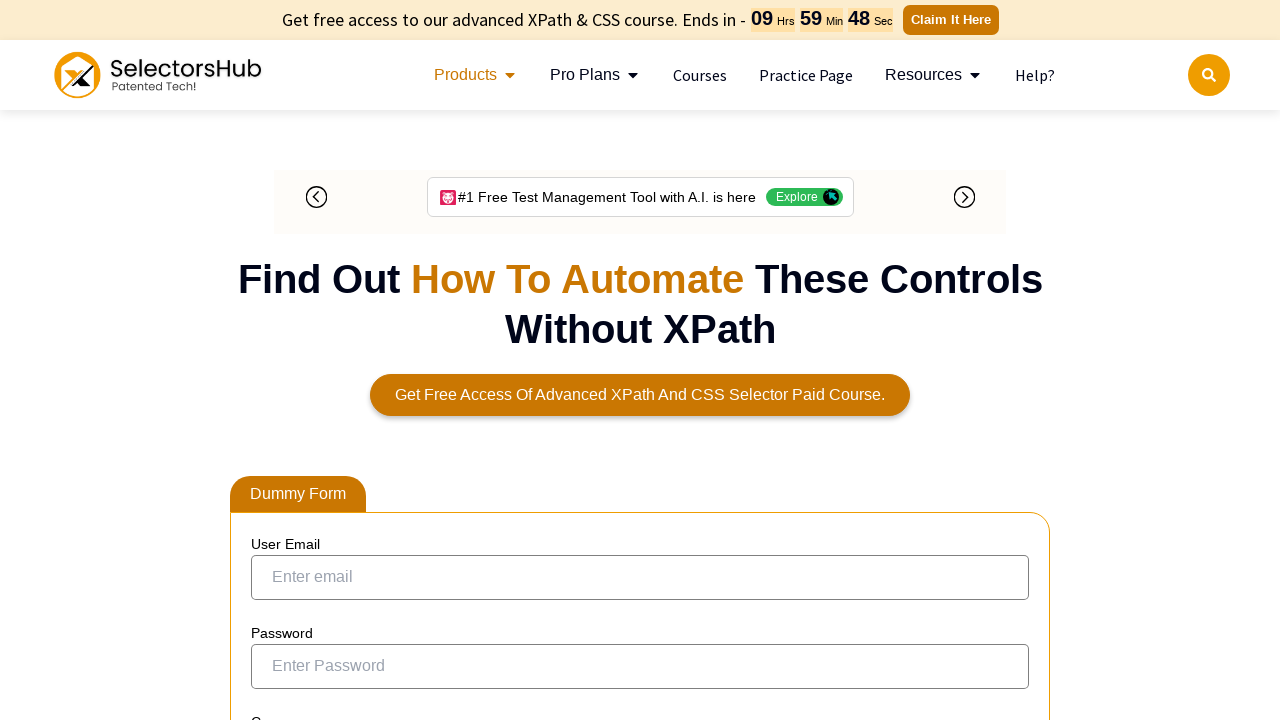

Processed near element with text: 
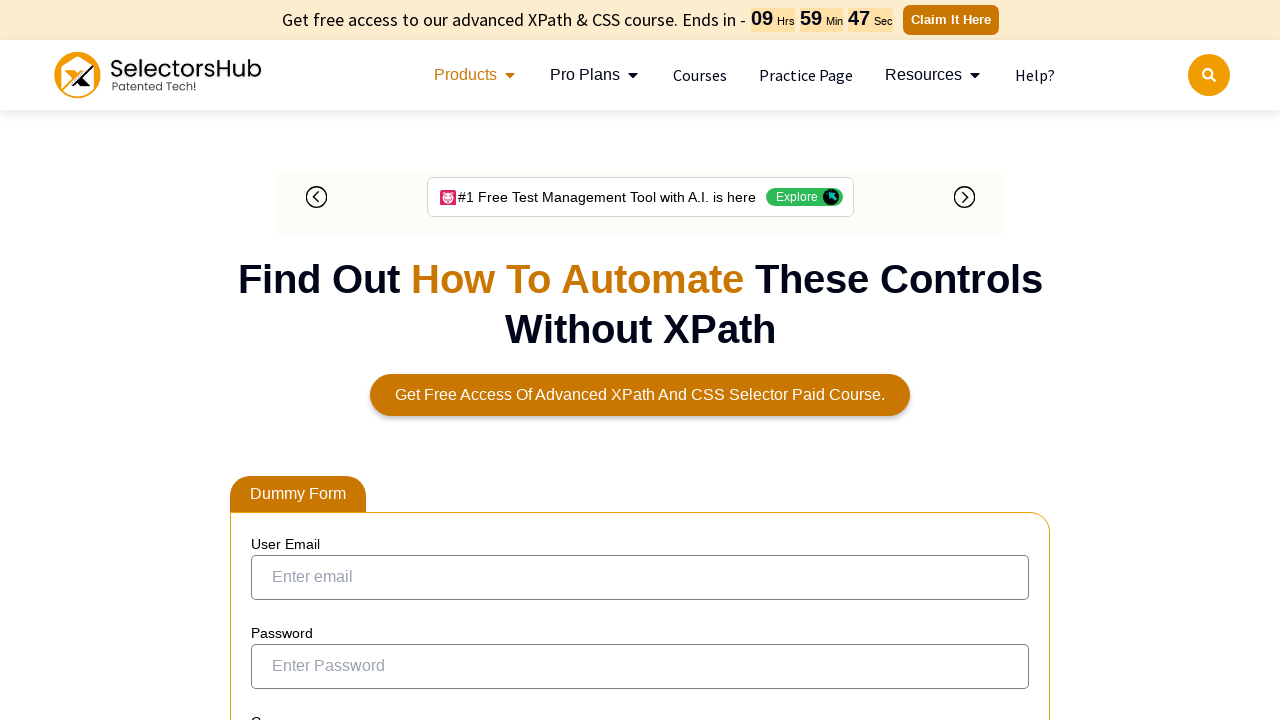

Processed near element with text: 
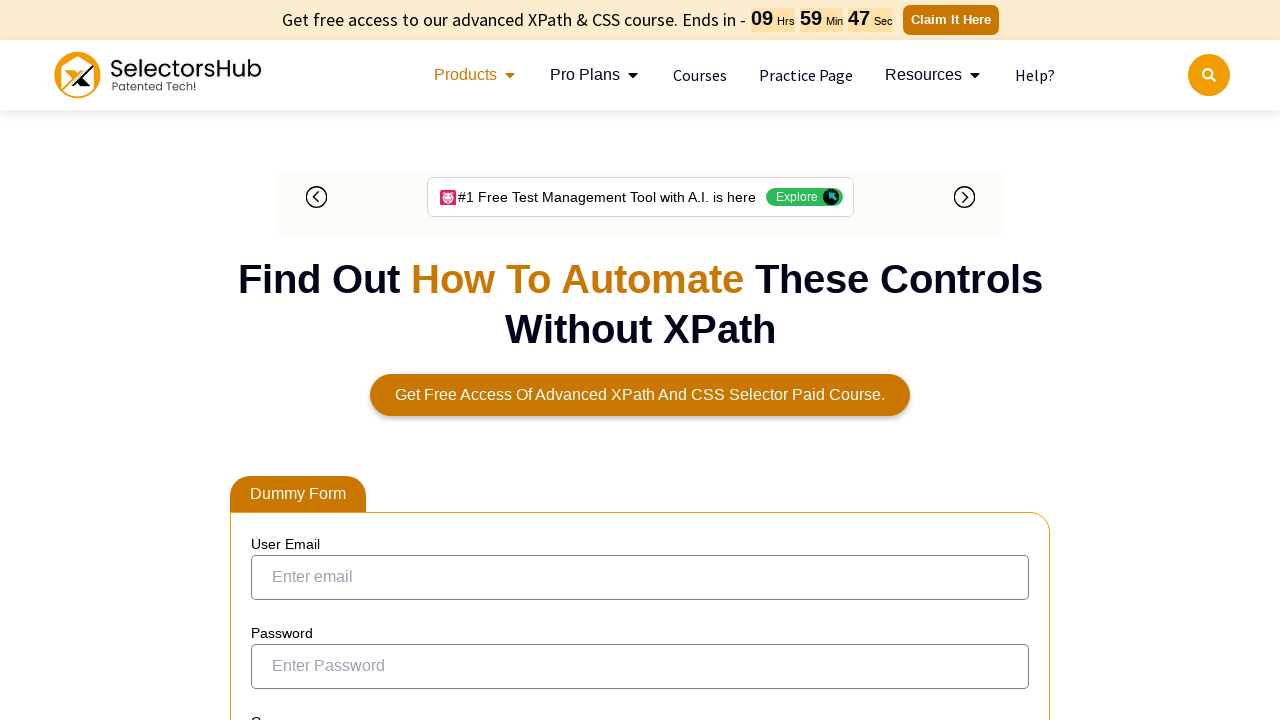

Processed near element with text: Garry.White
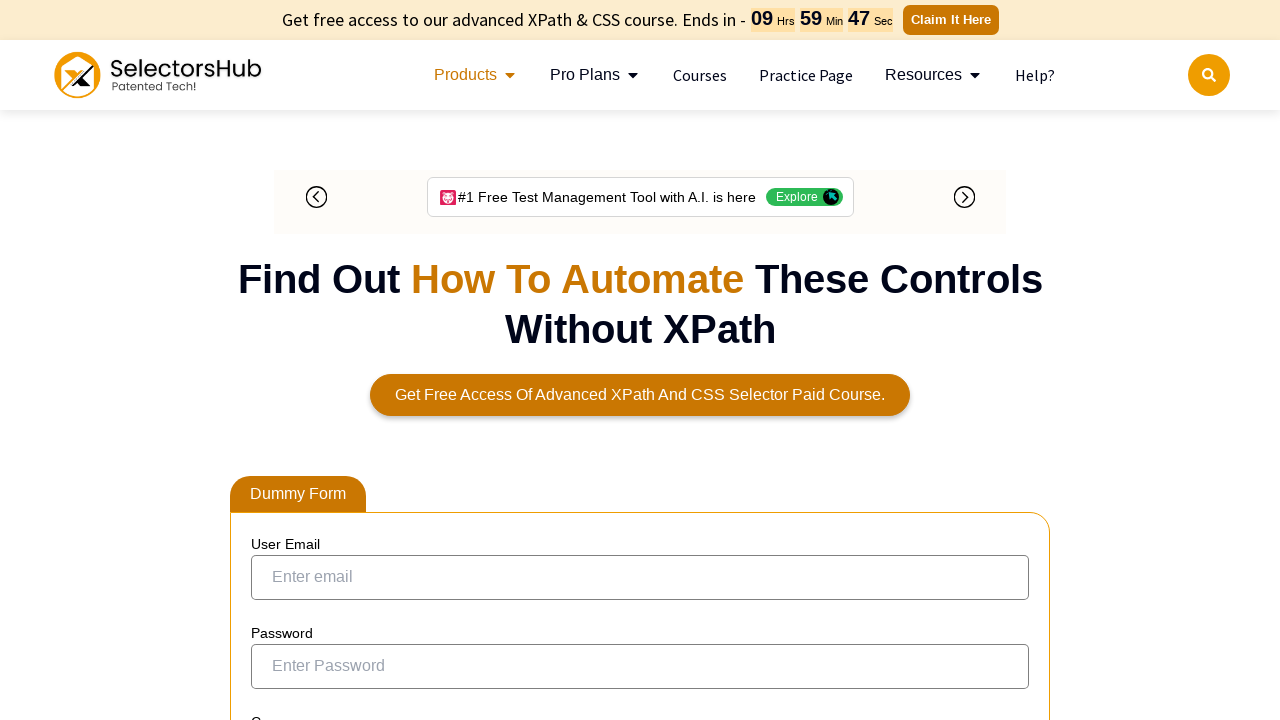

Processed near element with text: Jordan.Mathews
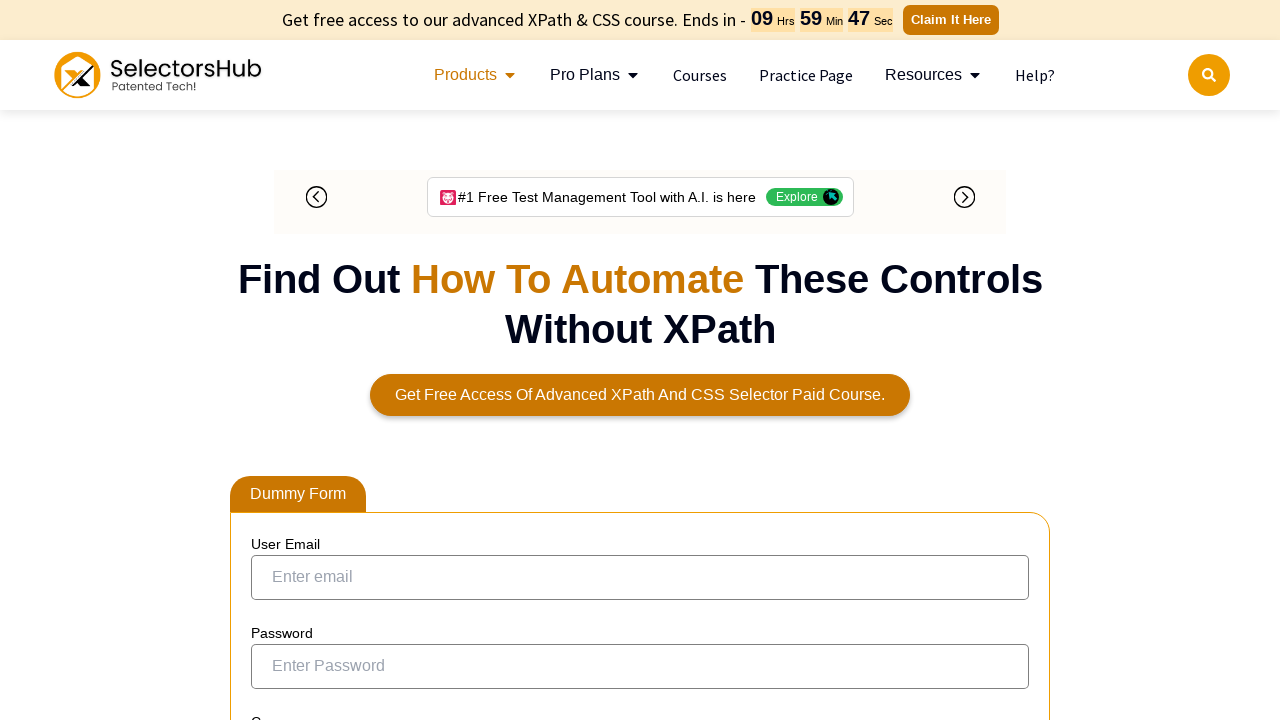

Processed near element with text: 
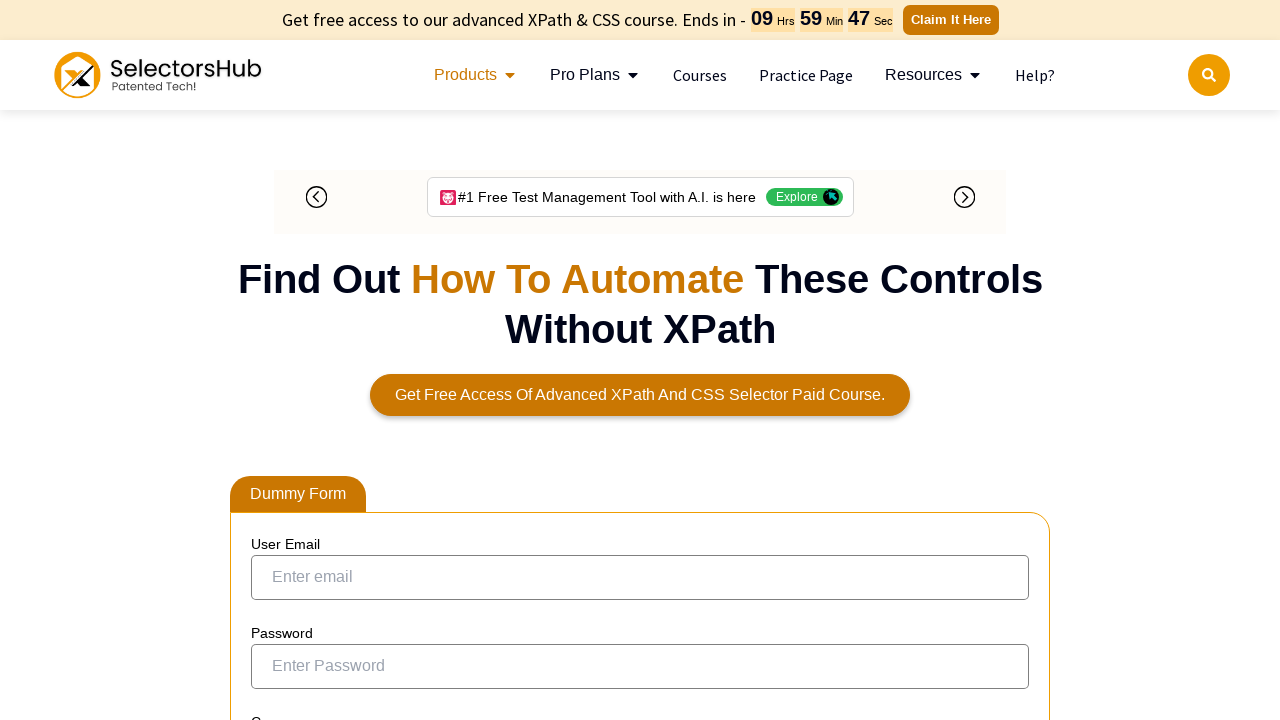

Processed near element with text: 
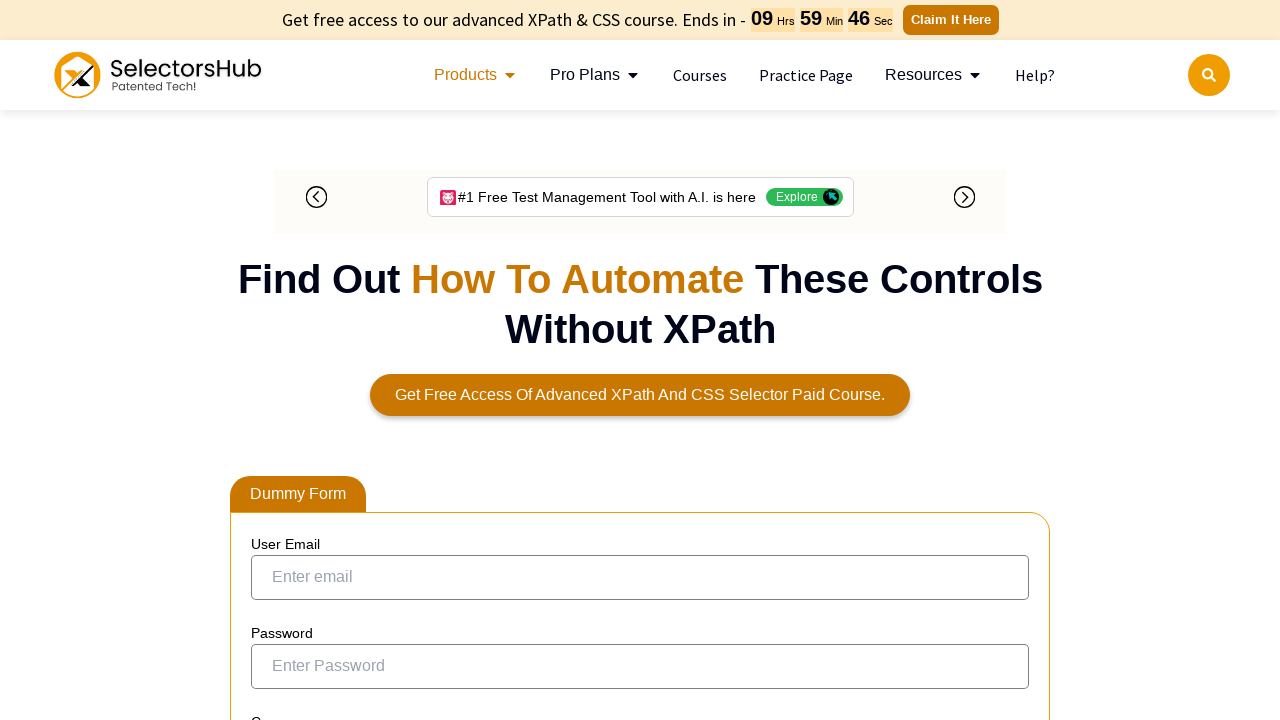

Processed near element with text: Kevin.Mathews
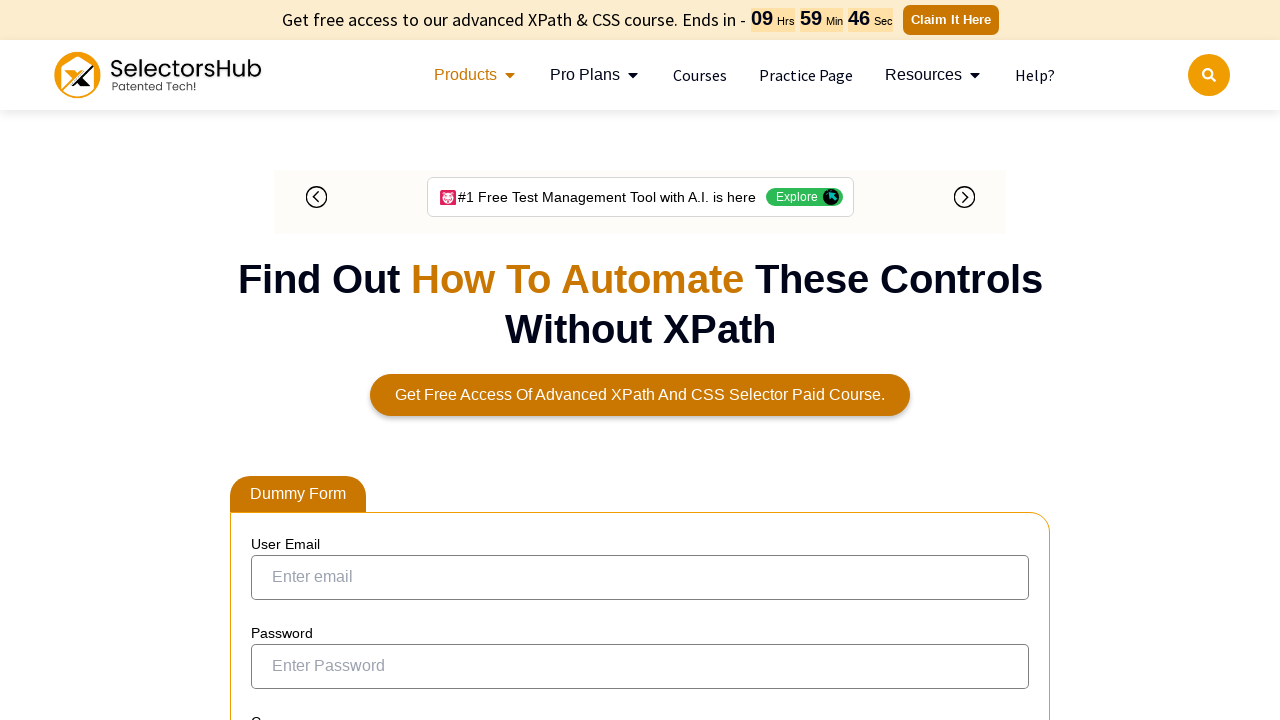

Processed near element with text: 
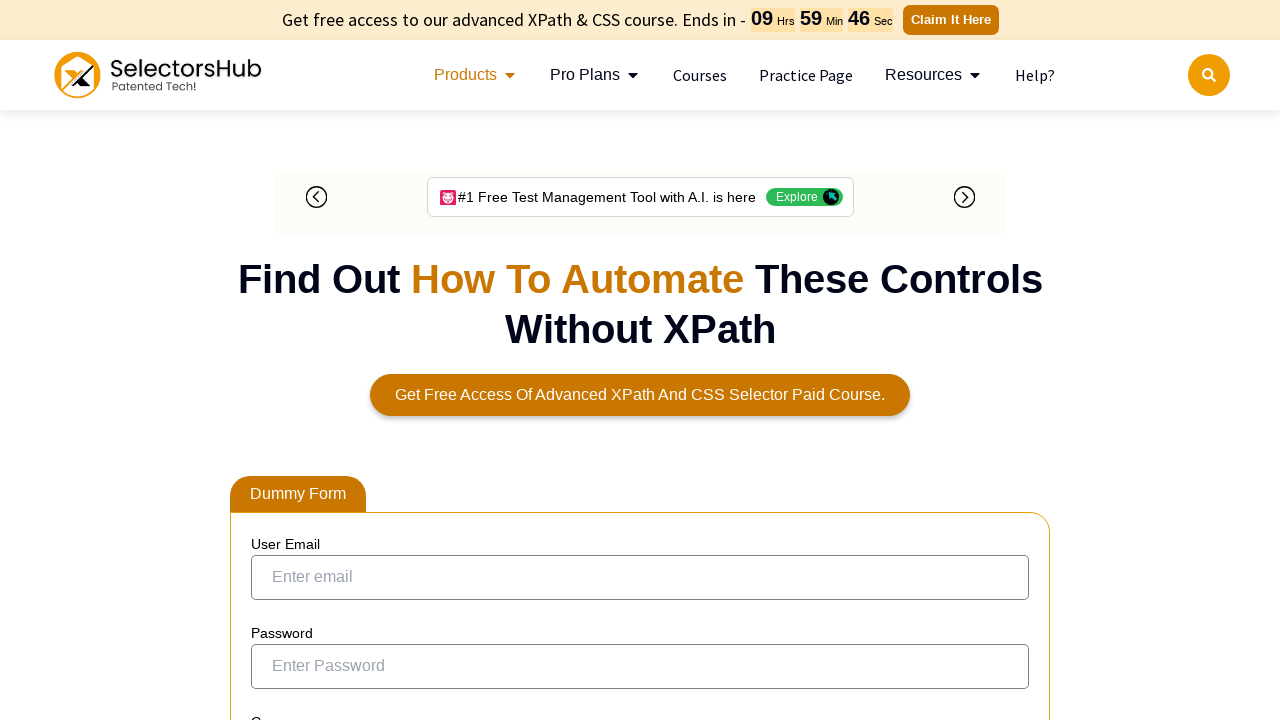

Processed near element with text: ESS
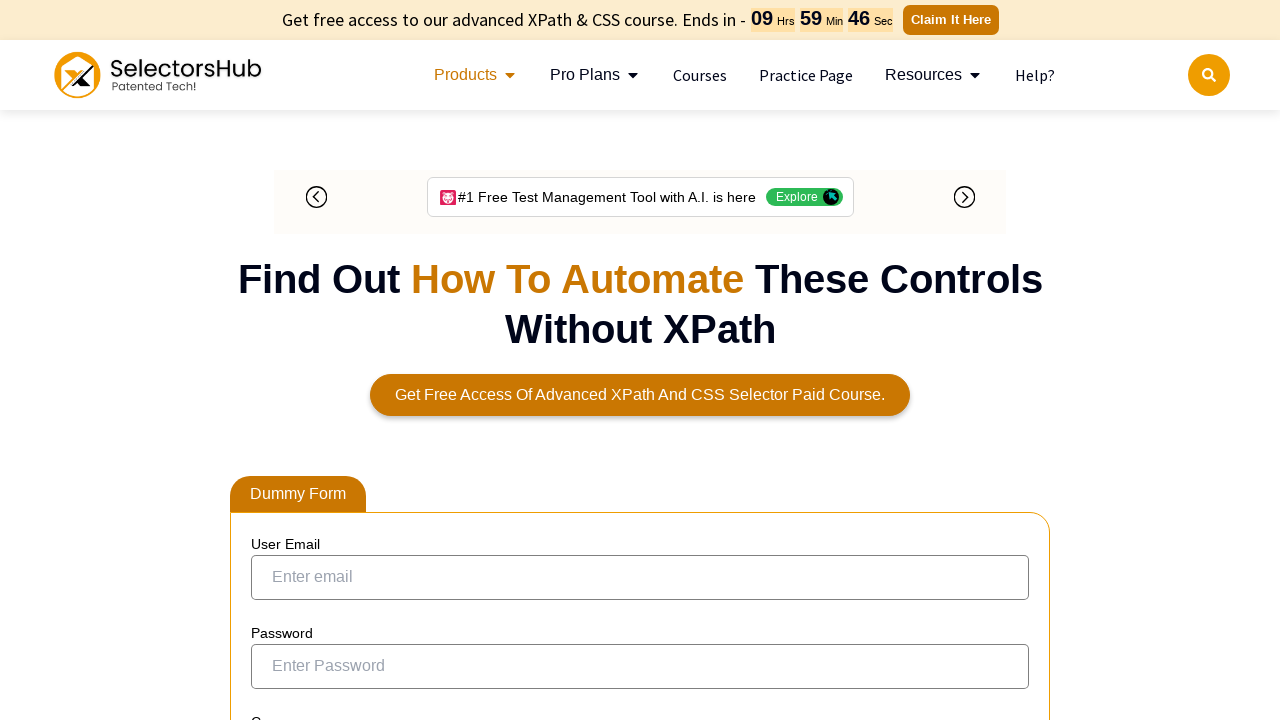

Processed near element with text: ESS
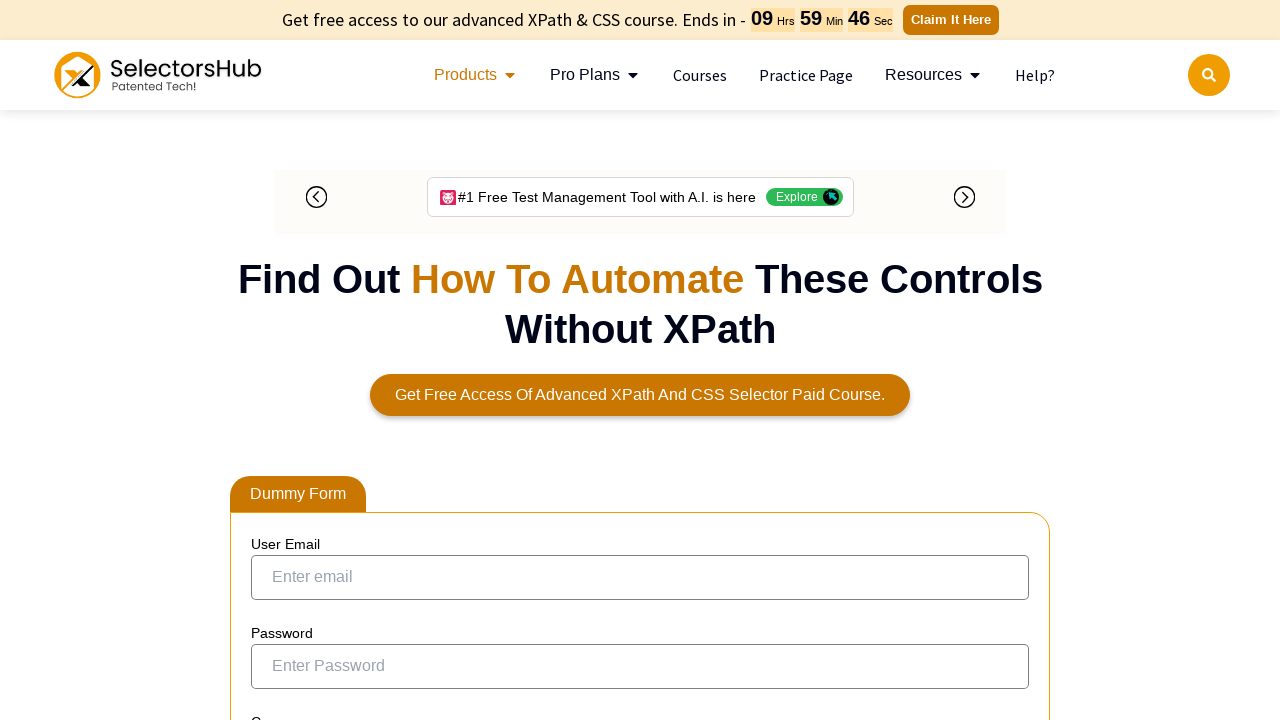

Processed near element with text: Admin
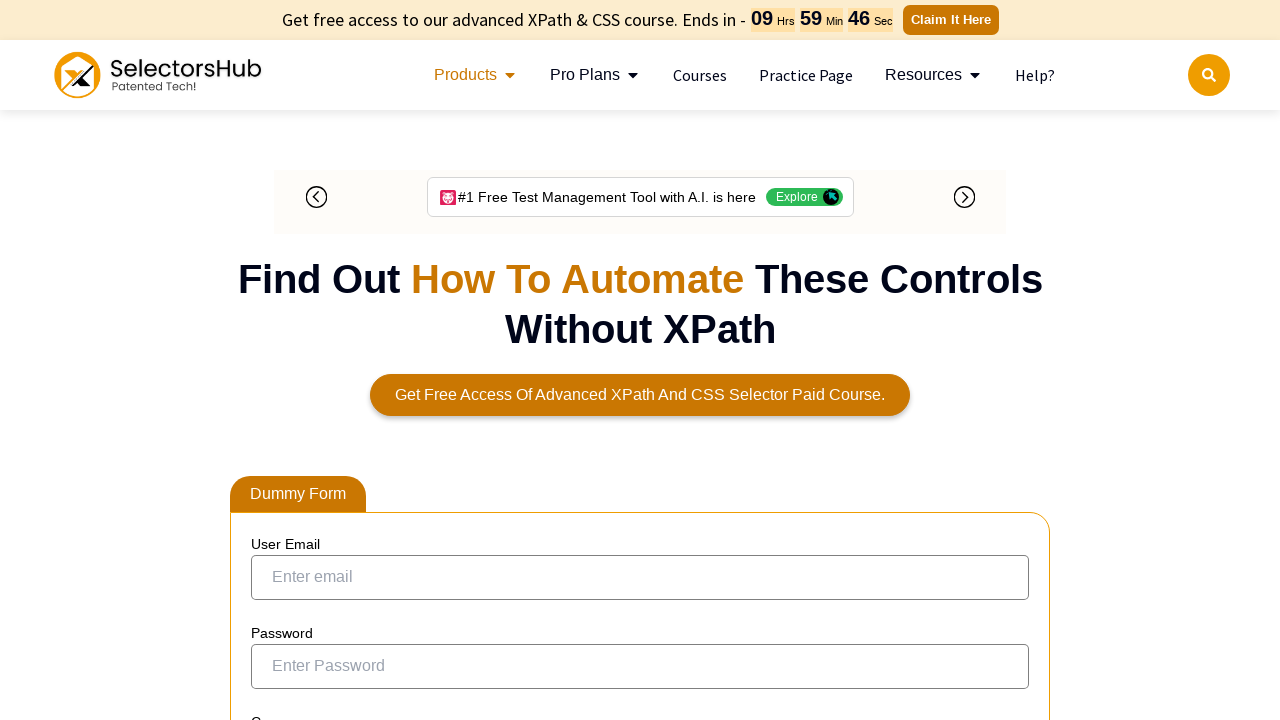

Processed near element with text: ESS
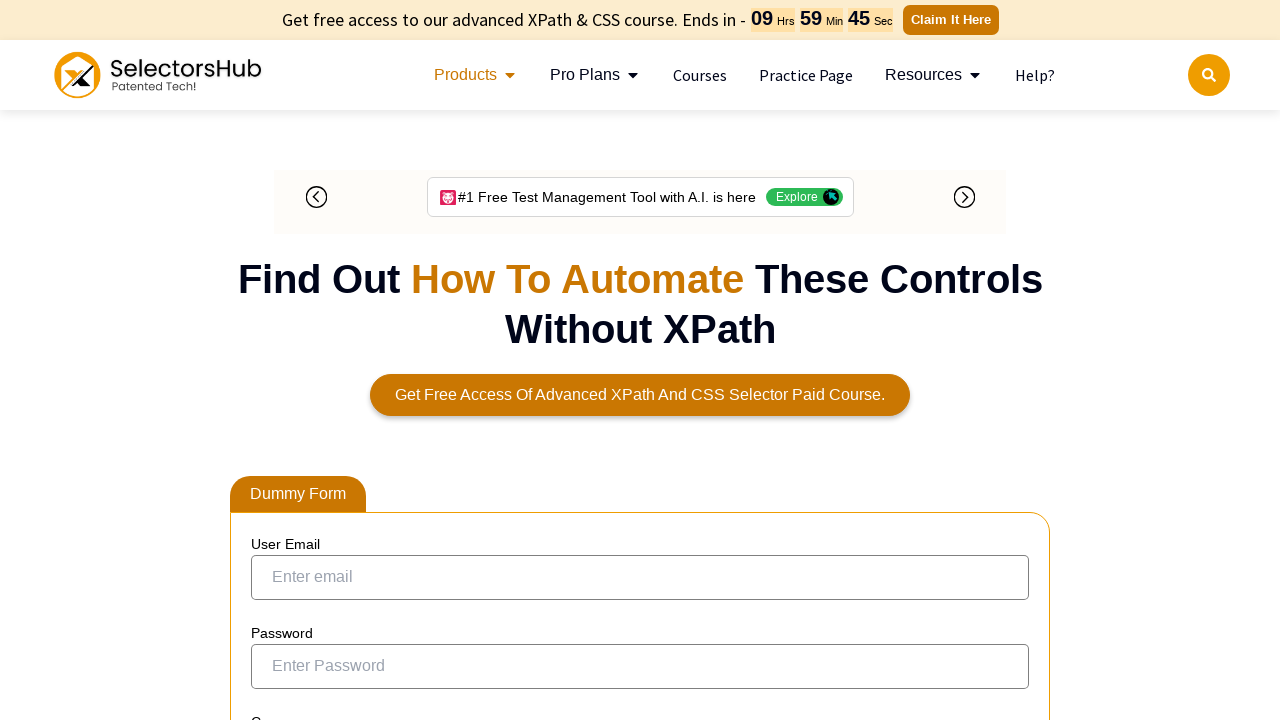

Processed near element with text: ESS
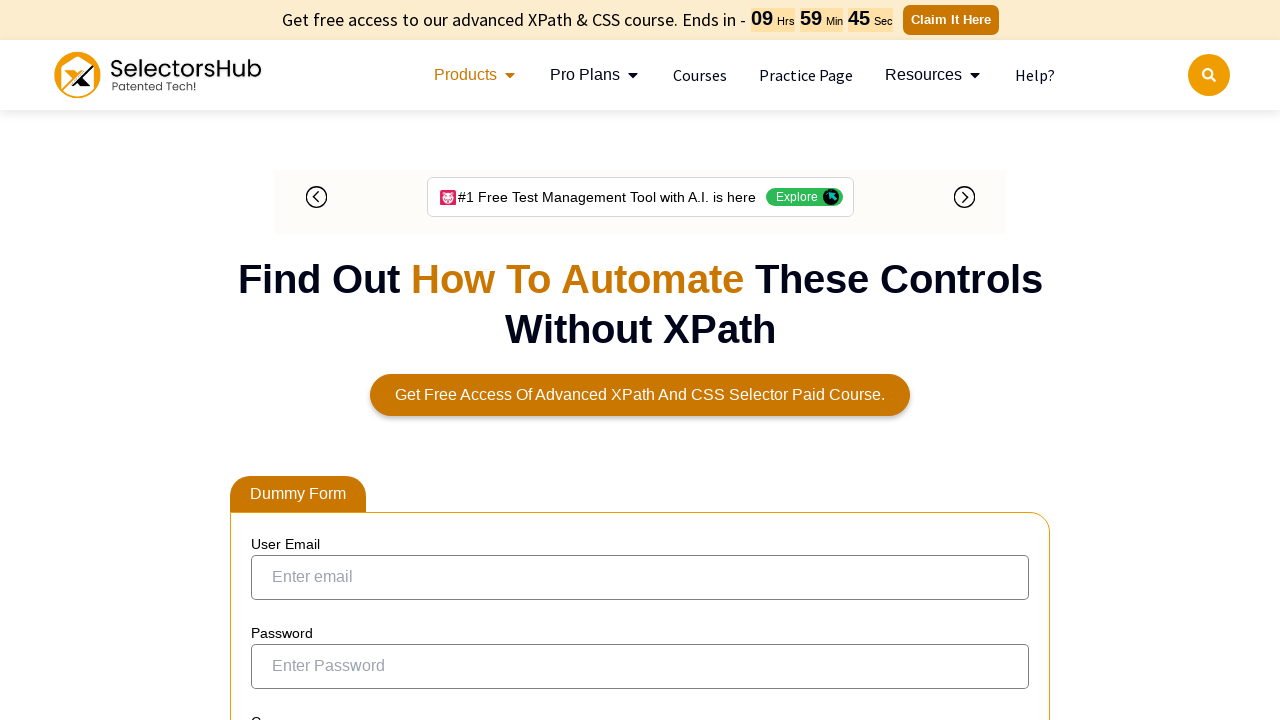

Processed near element with text: ESS
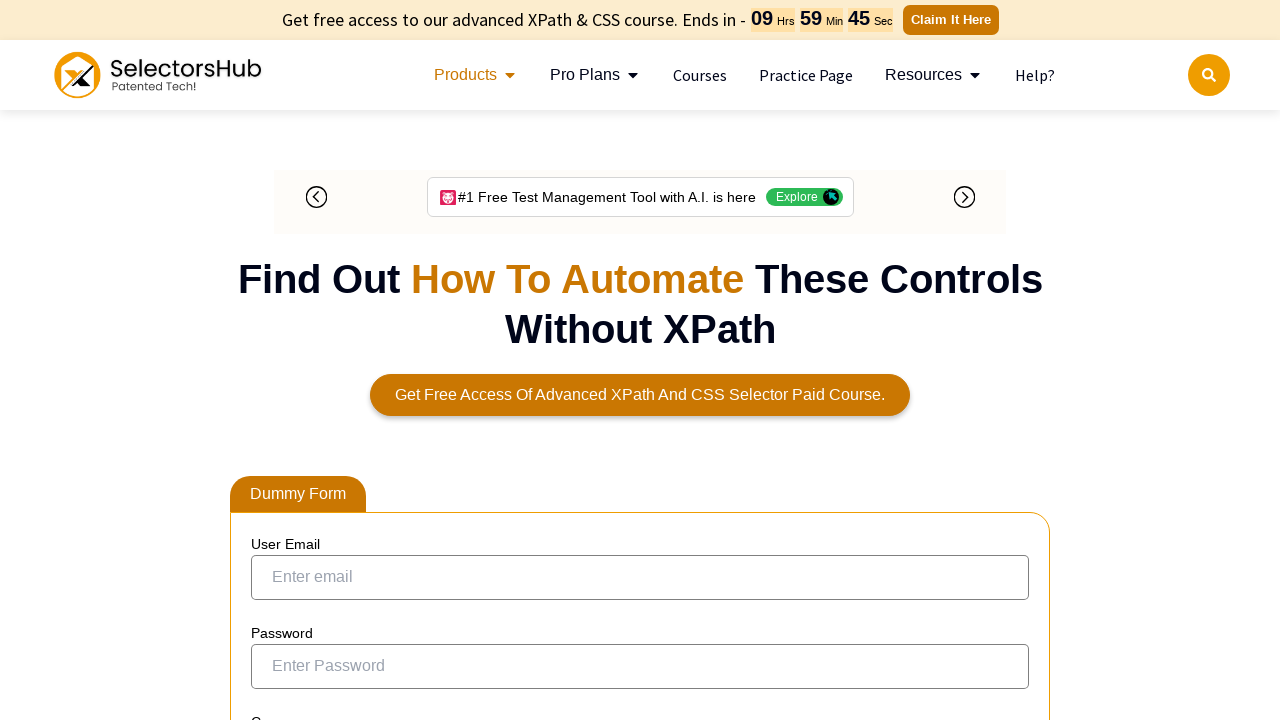

Processed near element with text: Joe Root
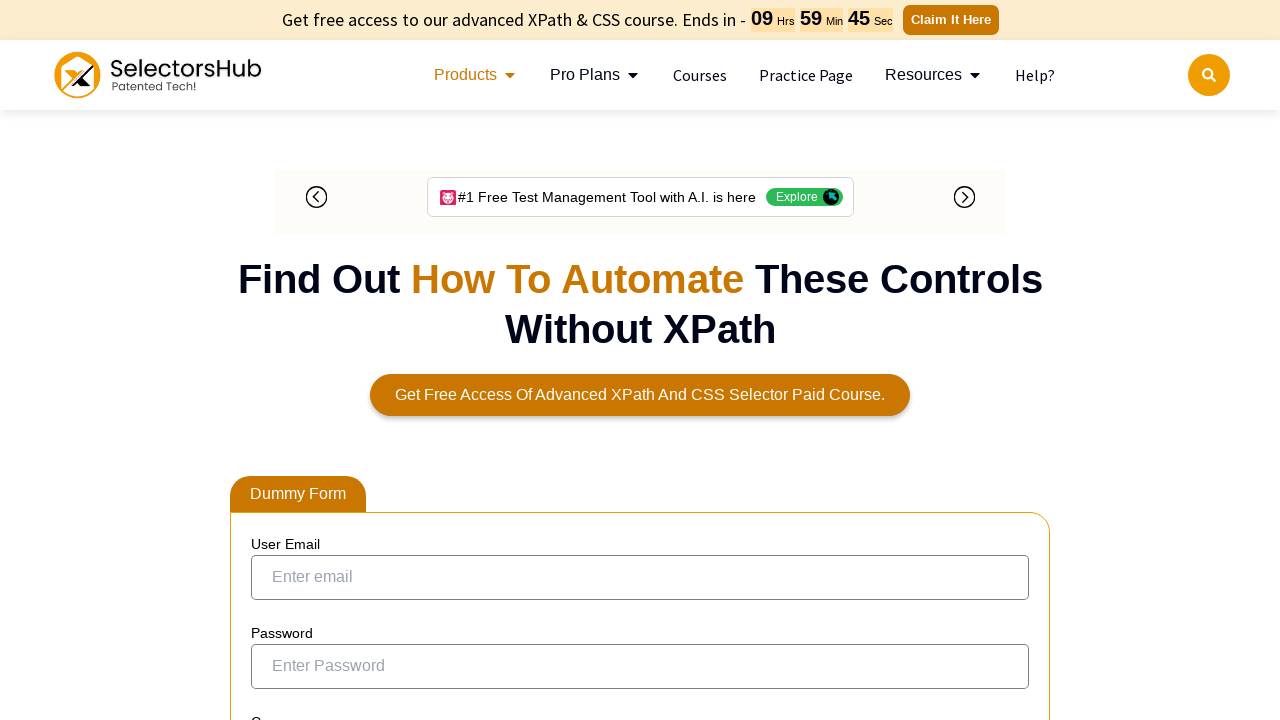

Processed near element with text: Jasmine Morgan
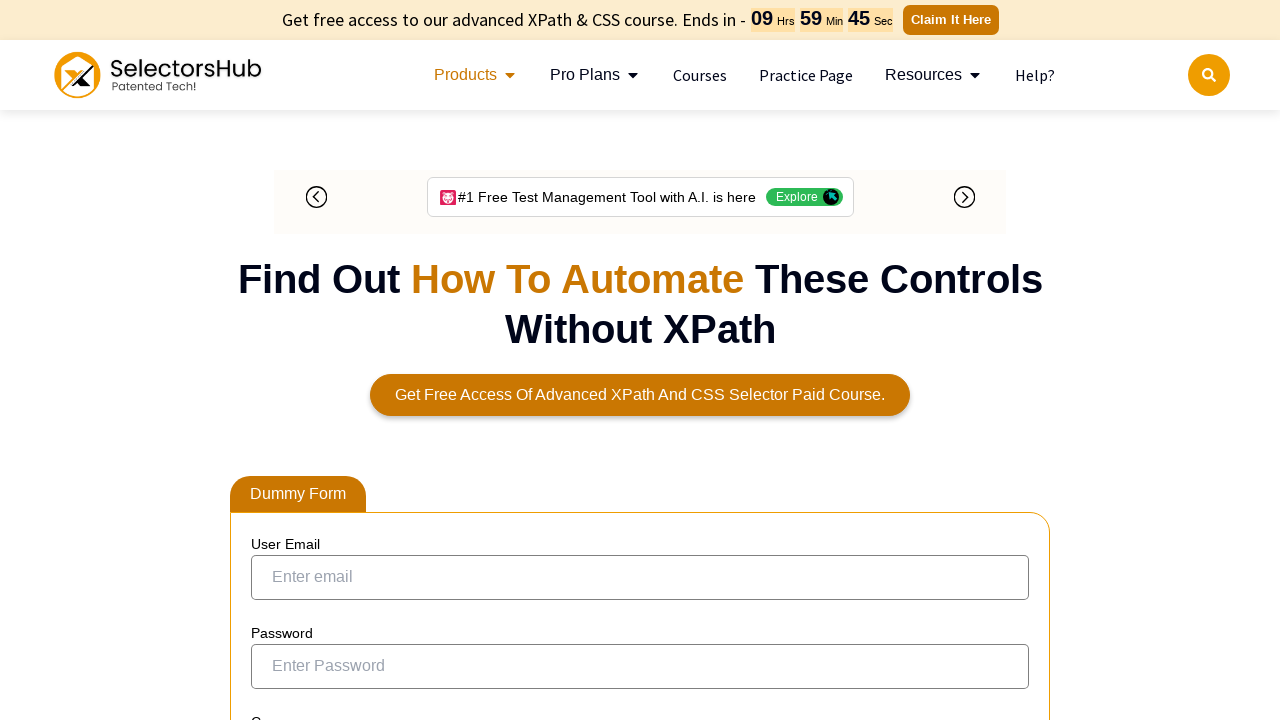

Processed near element with text: John Smith
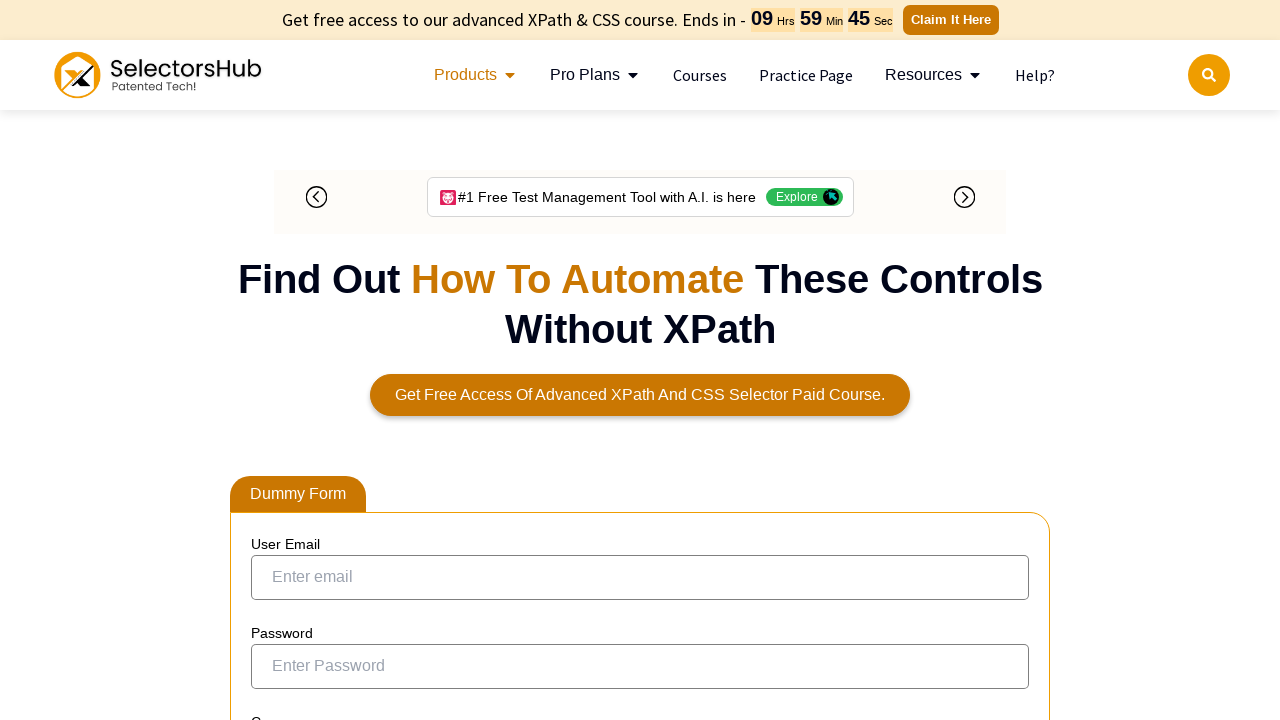

Processed near element with text: Garry White
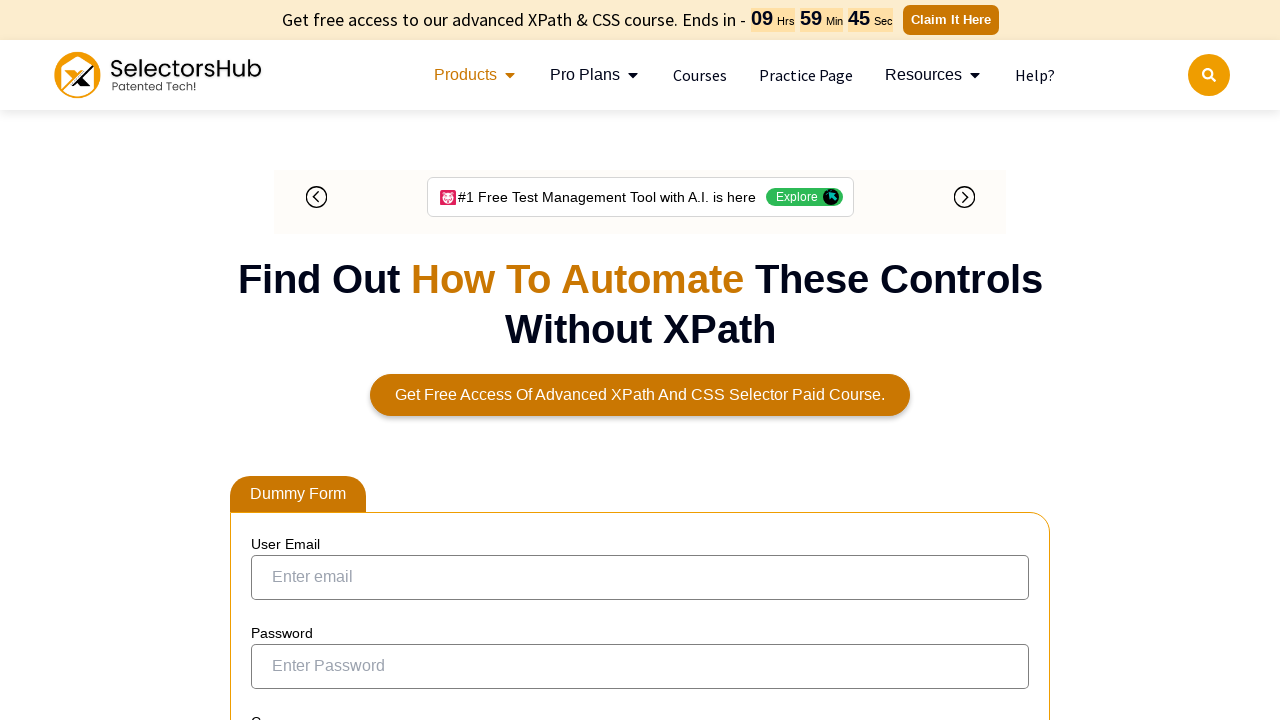

Processed near element with text: Jordan Mathews
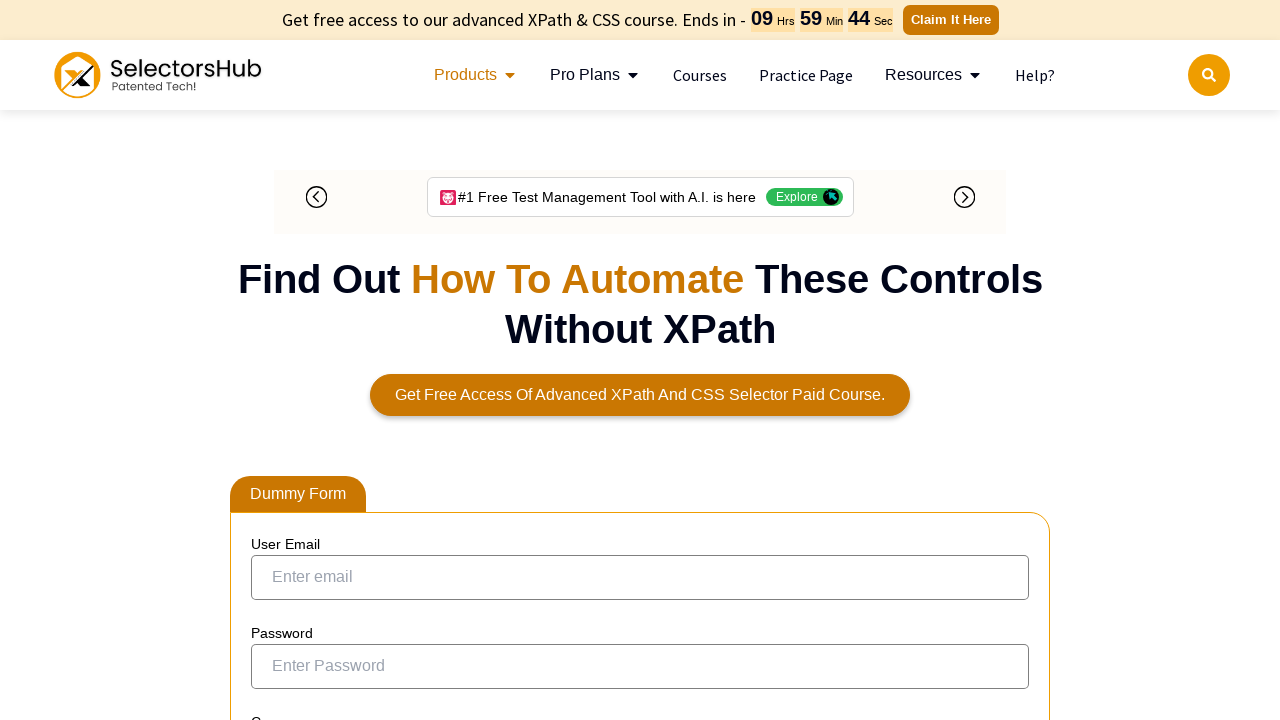

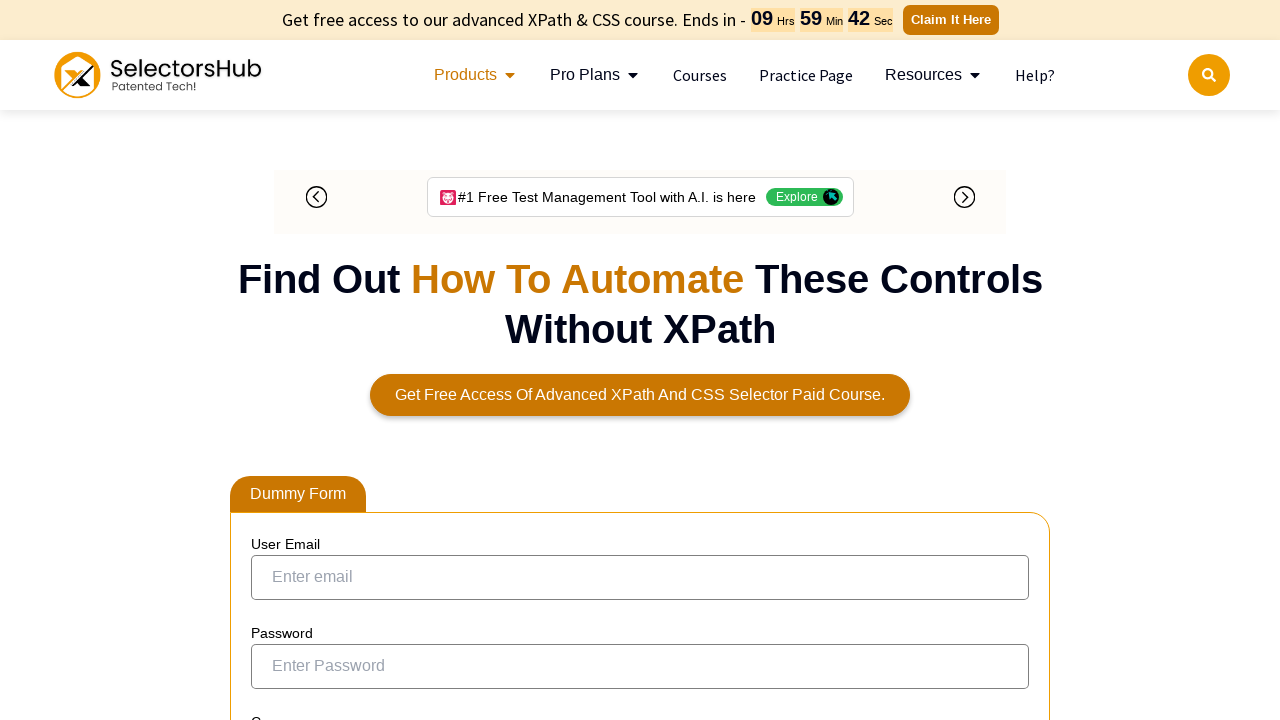